Tests that signing up with a single space as password shows a validation error for minimum length

Starting URL: https://aims-omega.vercel.app/signup

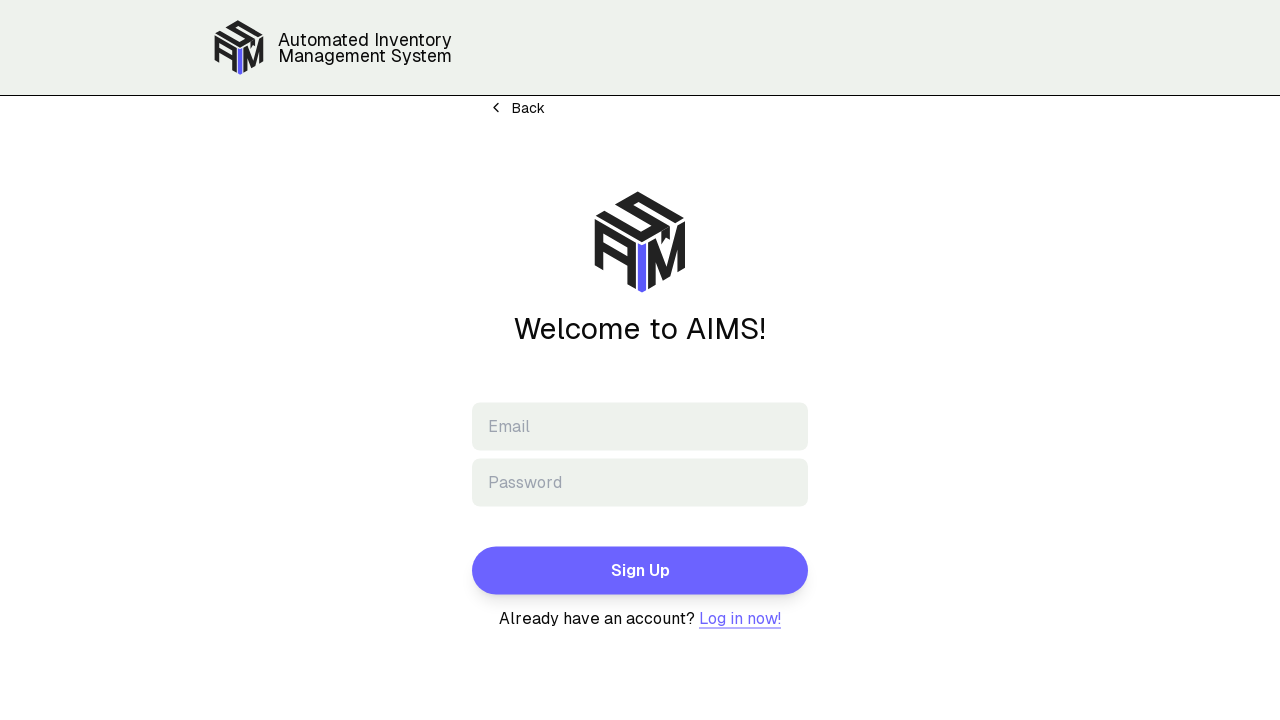

Filled email field with 'sample@example.com' on input[name="email"]
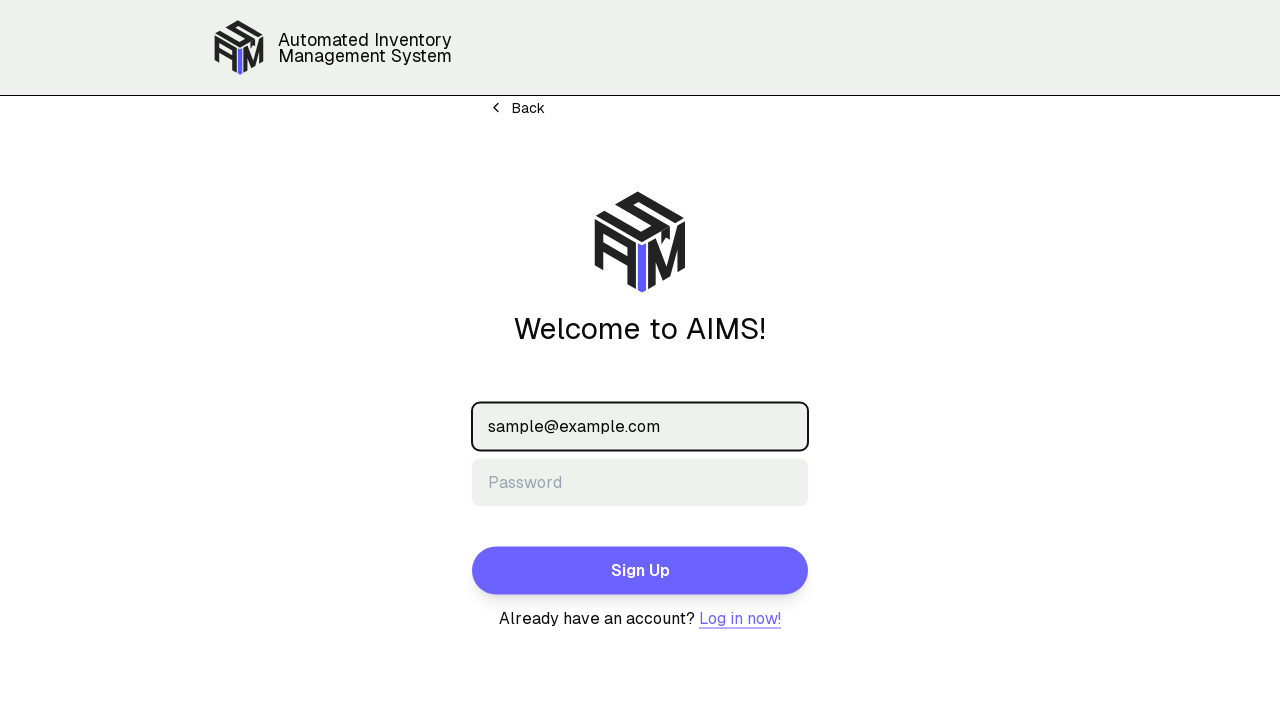

Filled password field with single space character on input[name="password"]
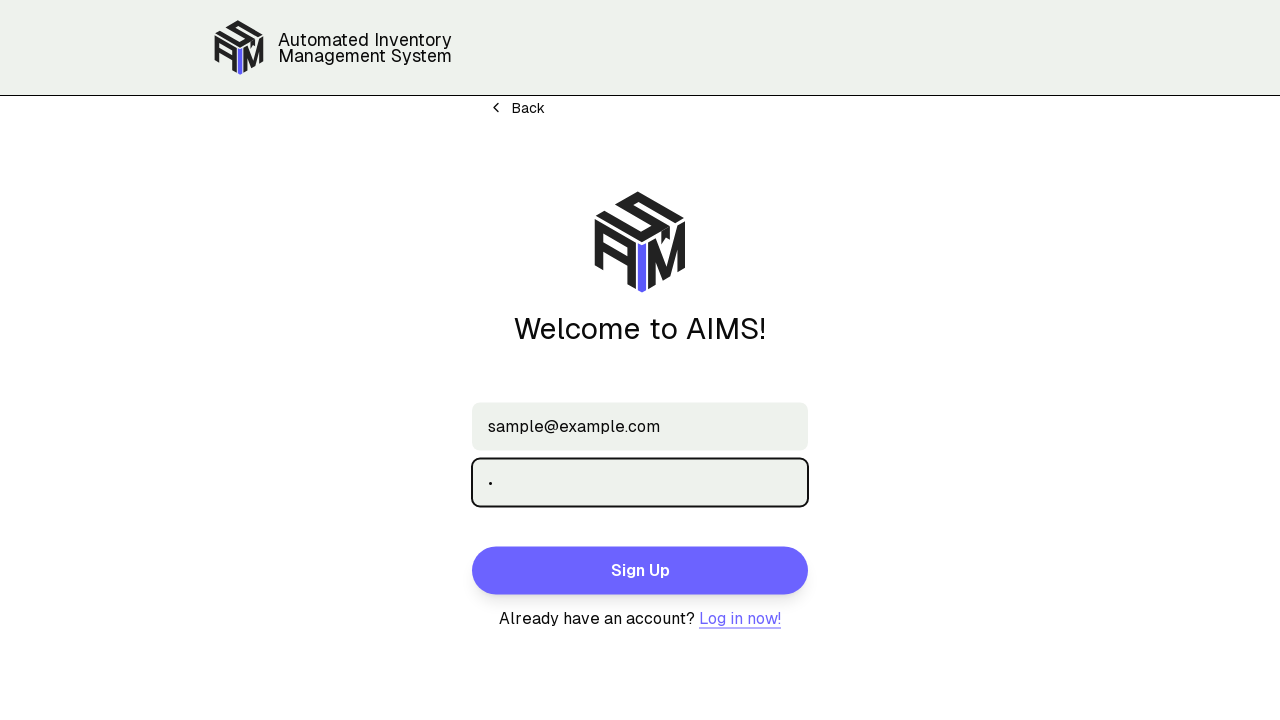

Clicked Sign Up button at (640, 570) on text=Sign Up
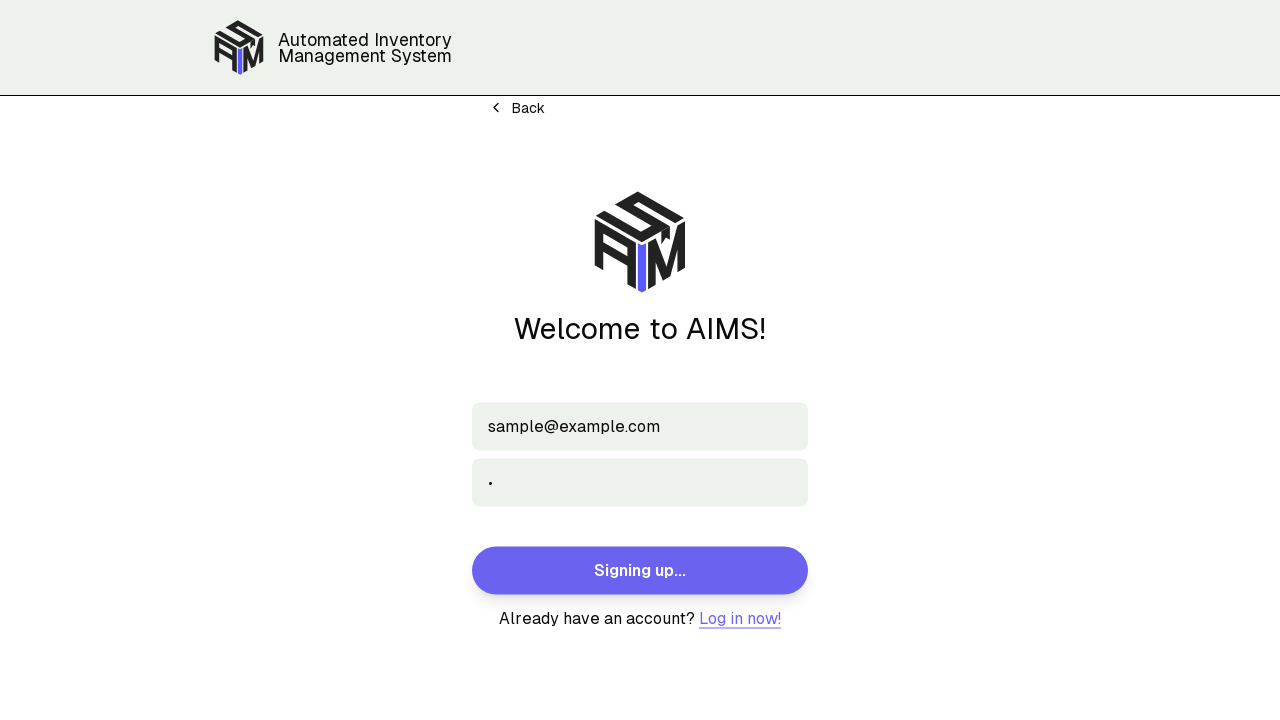

Validation error message displayed - password minimum length requirement not met
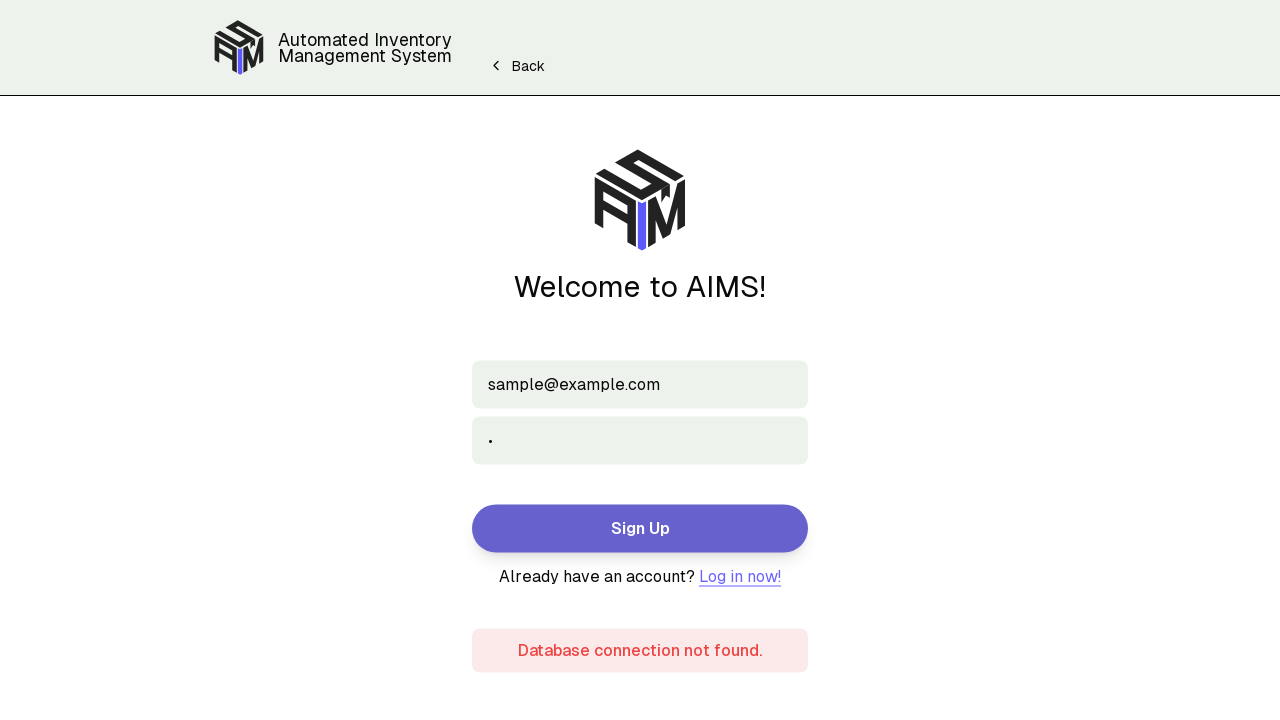

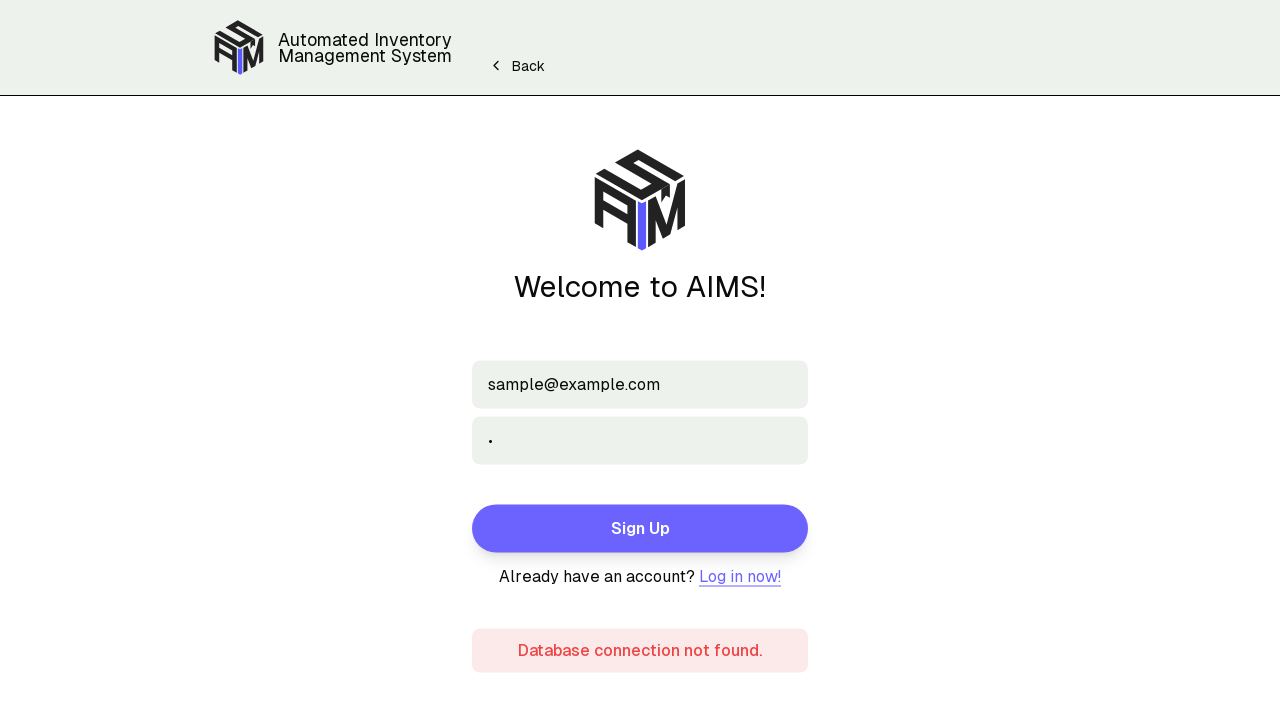